Tests mouse hover and context menu interactions by hovering over a menu, clicking a submenu item, then navigating to another page to test right-click functionality

Starting URL: https://rahulshettyacademy.com/AutomationPractice/

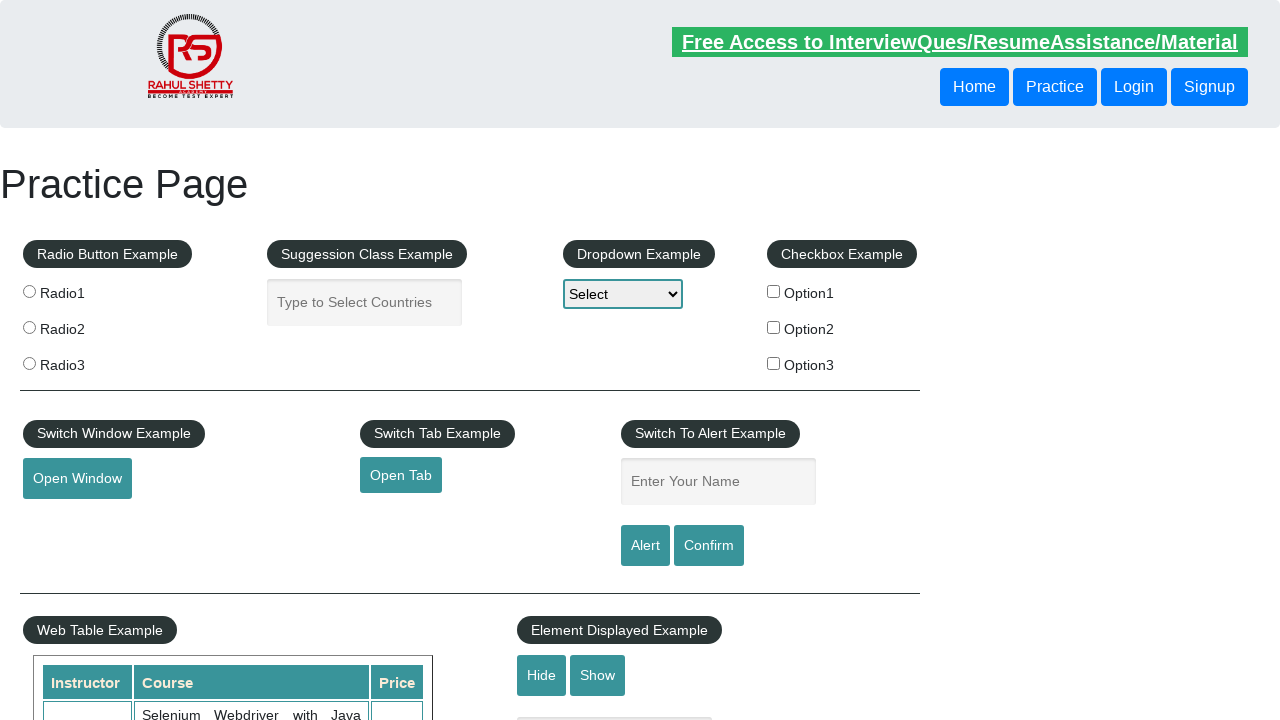

Hovered over mousehover menu element at (83, 361) on #mousehover
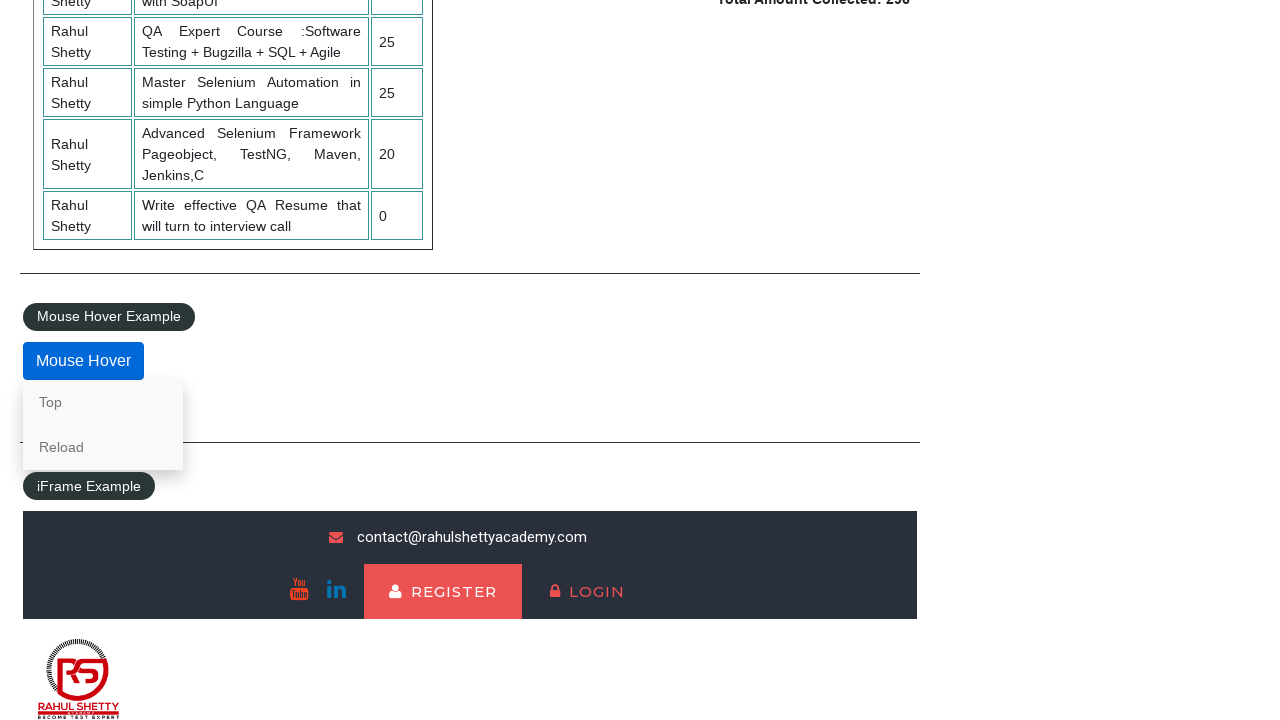

Clicked on 'Top' link in submenu at (103, 402) on text=Top
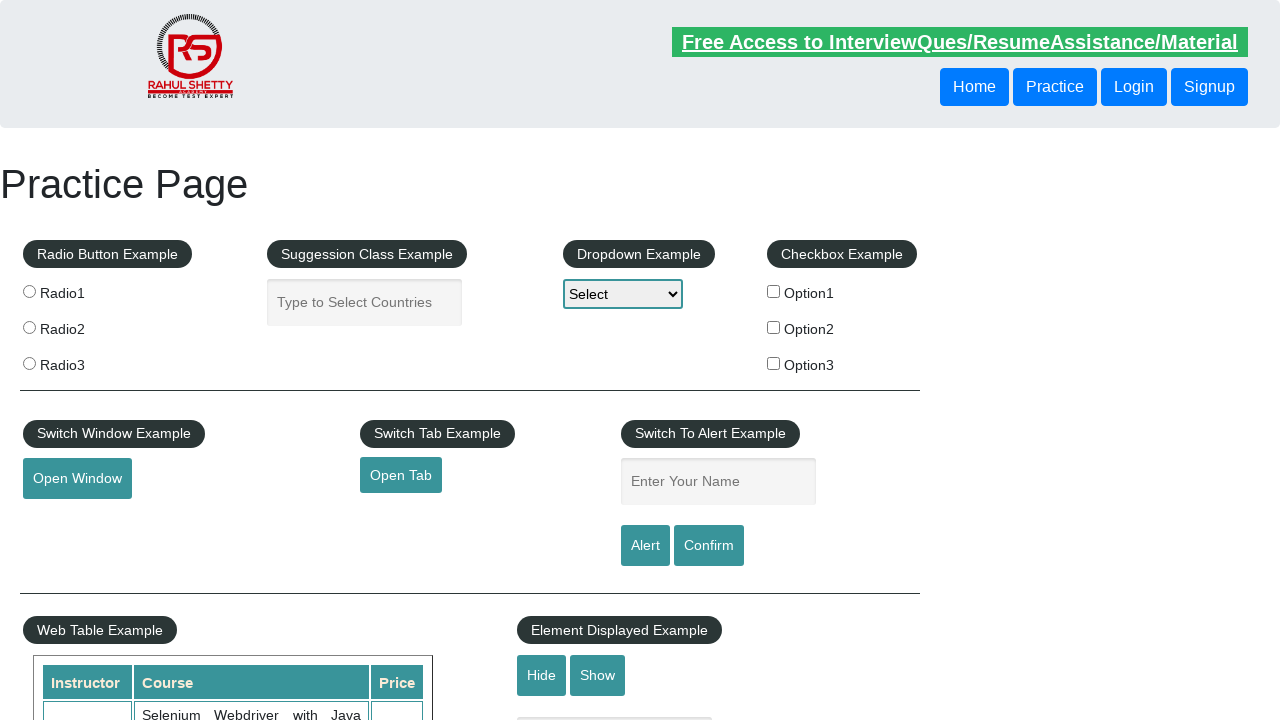

Navigated to context menu test page
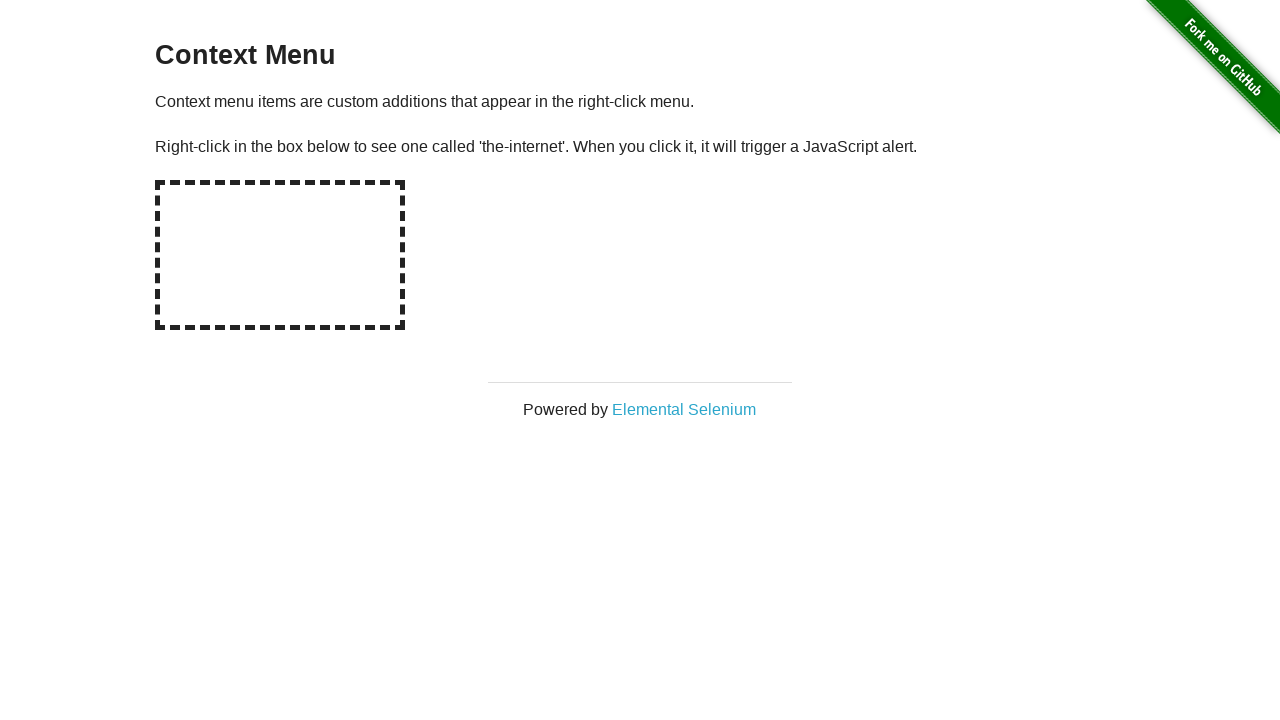

Right-clicked on hot-spot element to trigger context menu at (280, 255) on #hot-spot
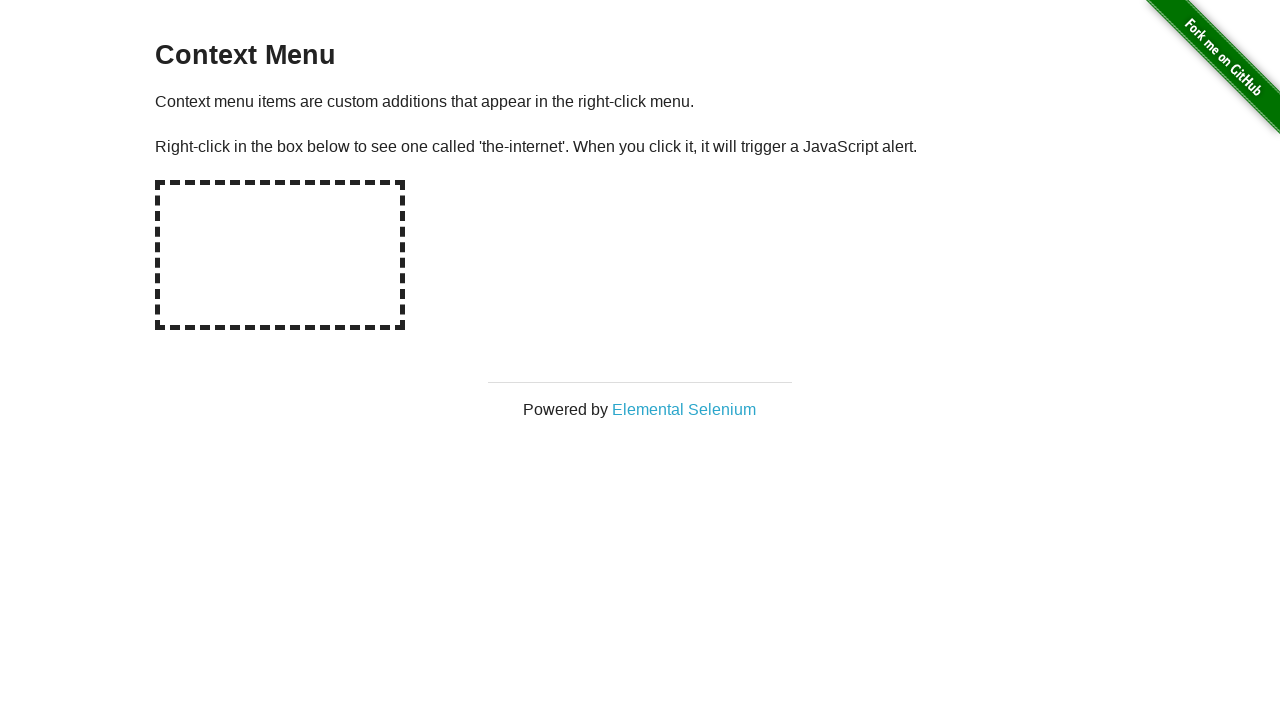

Set up alert dialog handler to accept dialogs
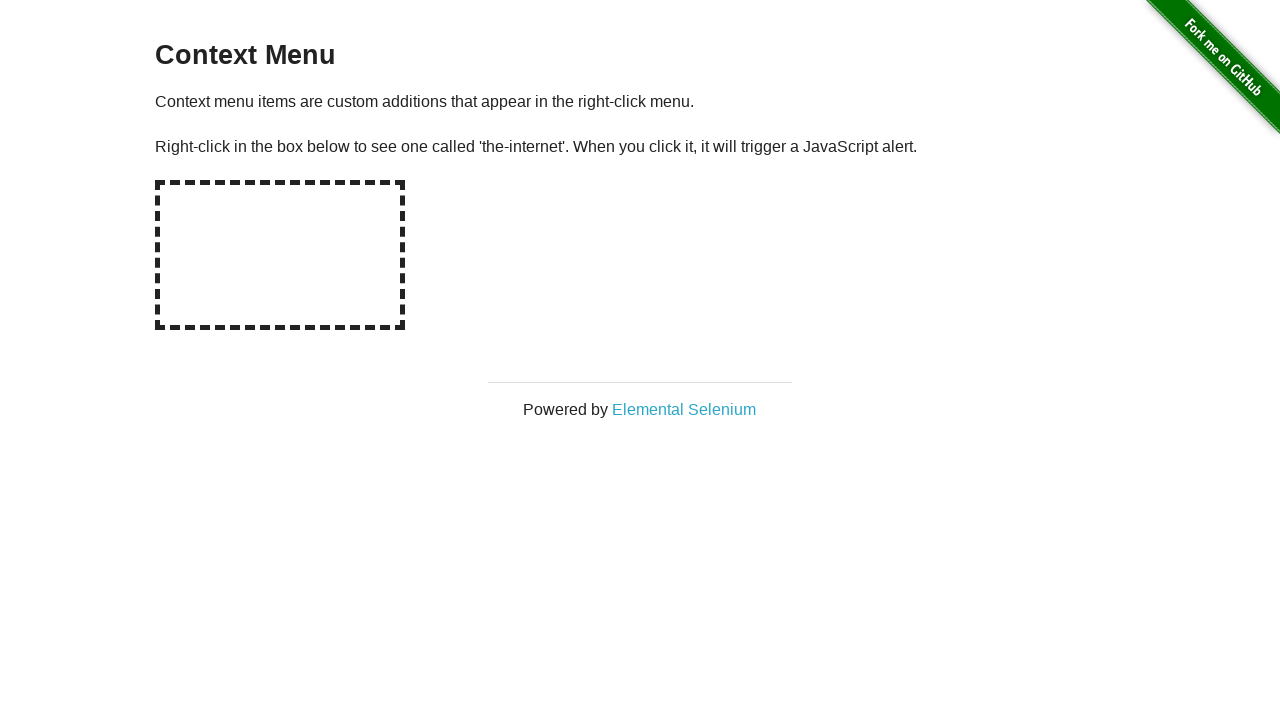

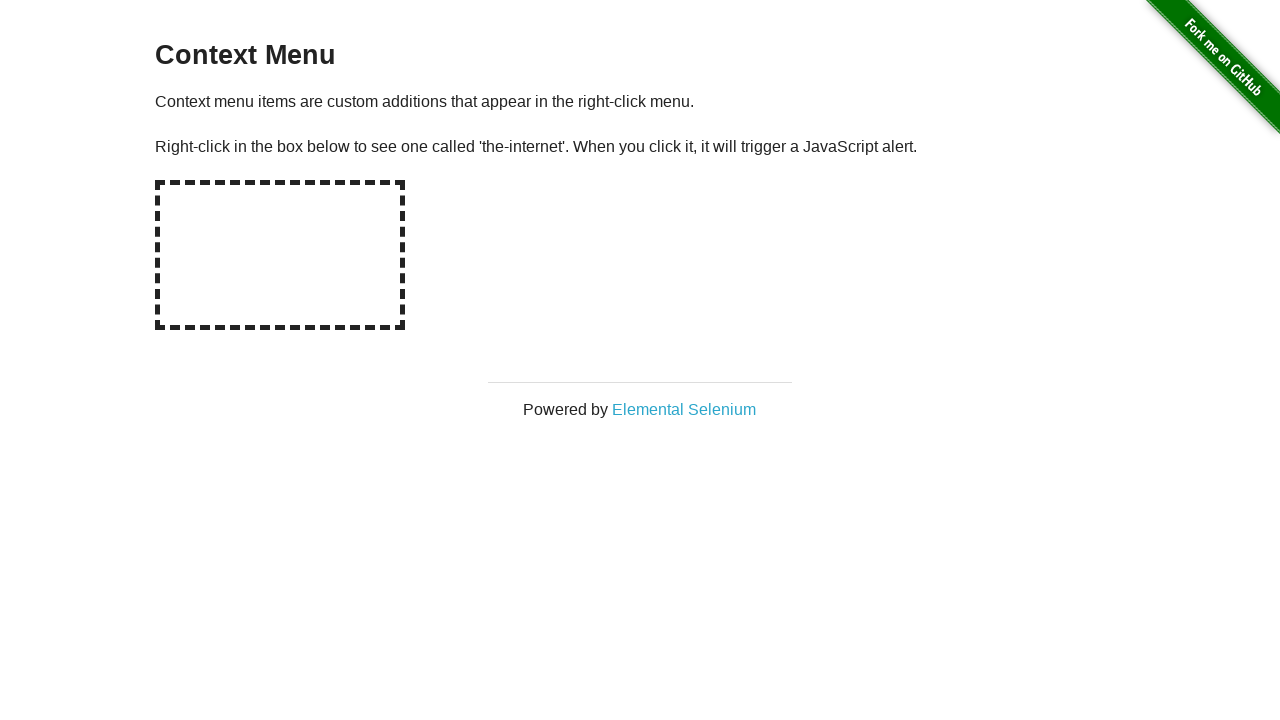